Navigates to Citi bank homepage and verifies the page title contains "citi" to confirm successful page load

Starting URL: https://www.citi.com

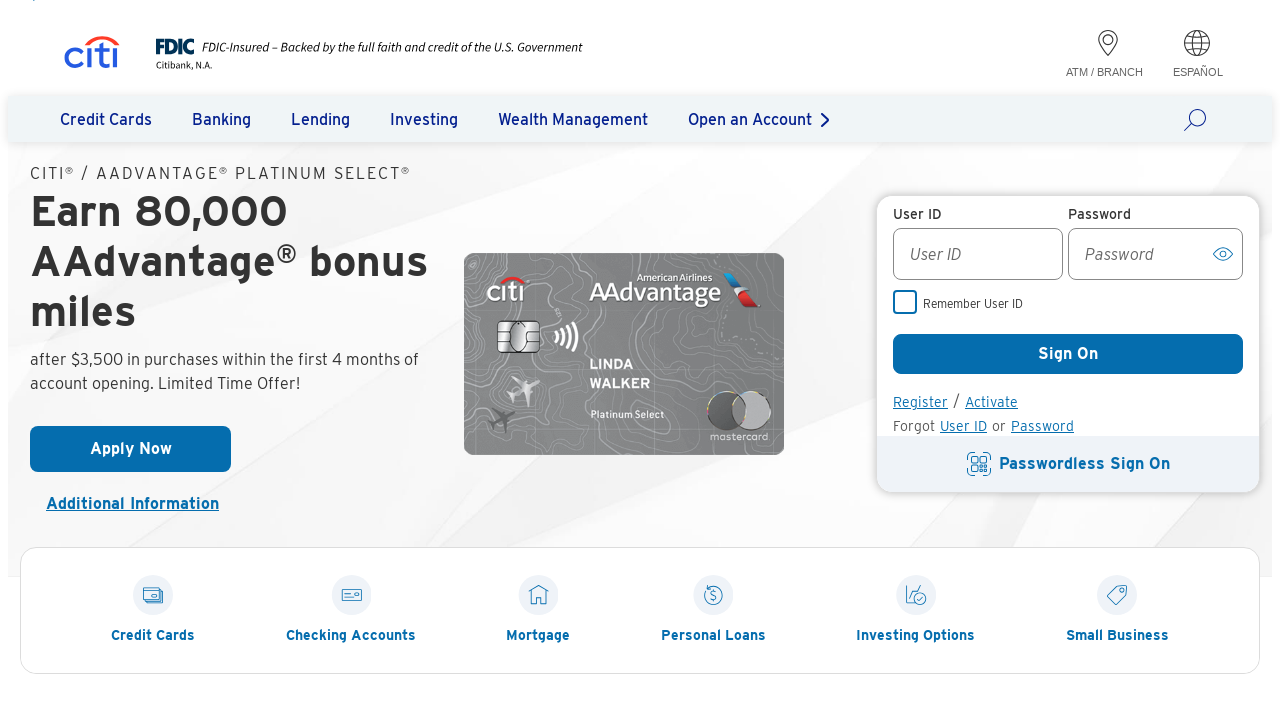

Navigated to Citi bank homepage at https://www.citi.com
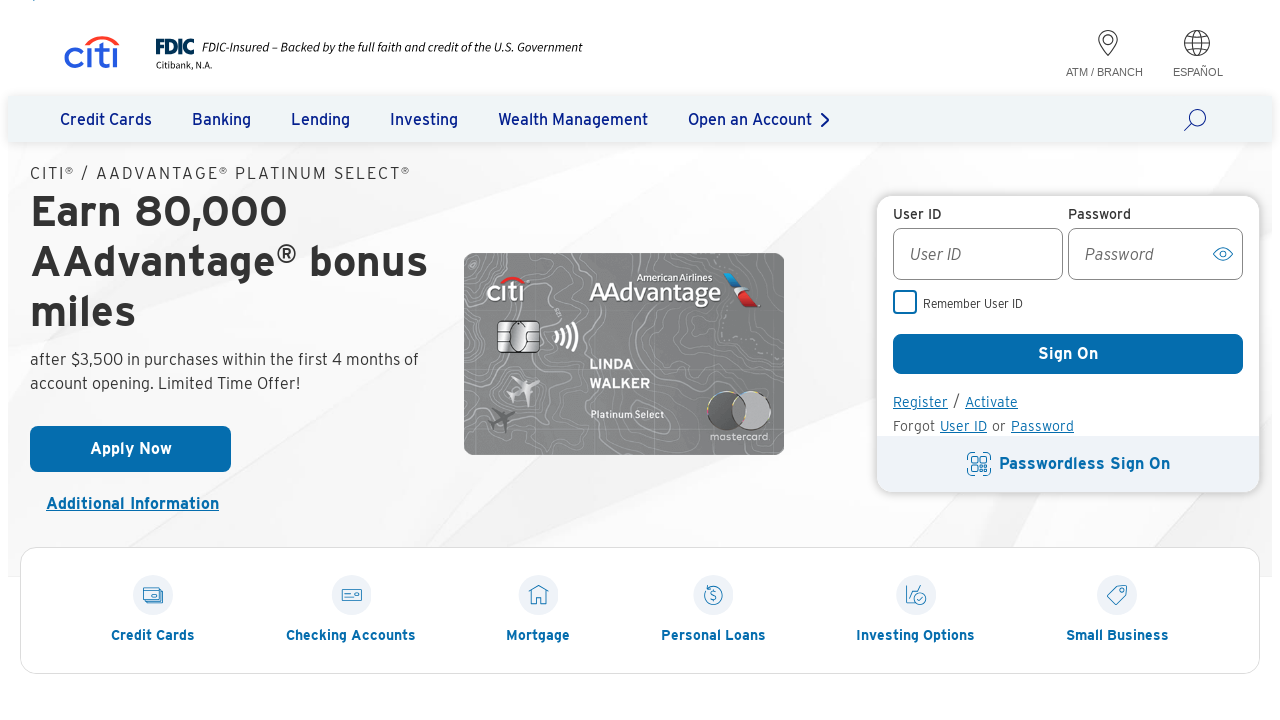

Page reached domcontentloaded state
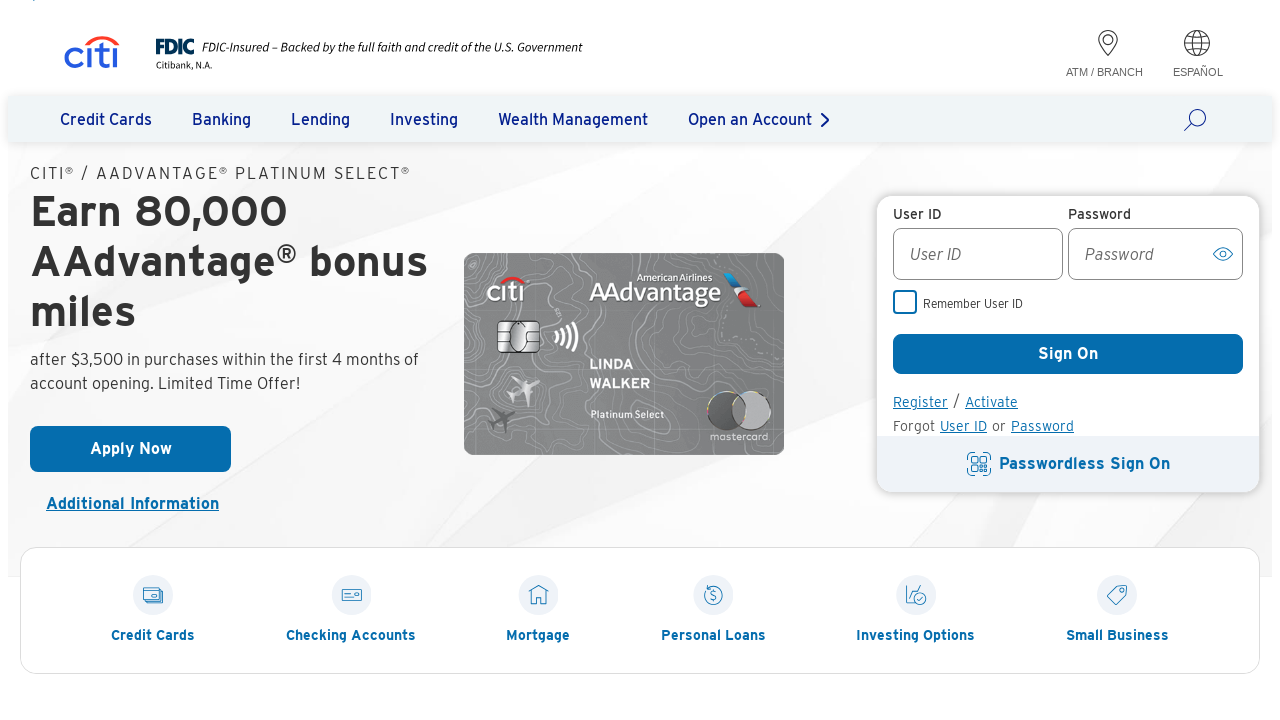

Retrieved page title: Online Banking, Mortgages, Personal Loans, Investing | Citi.com
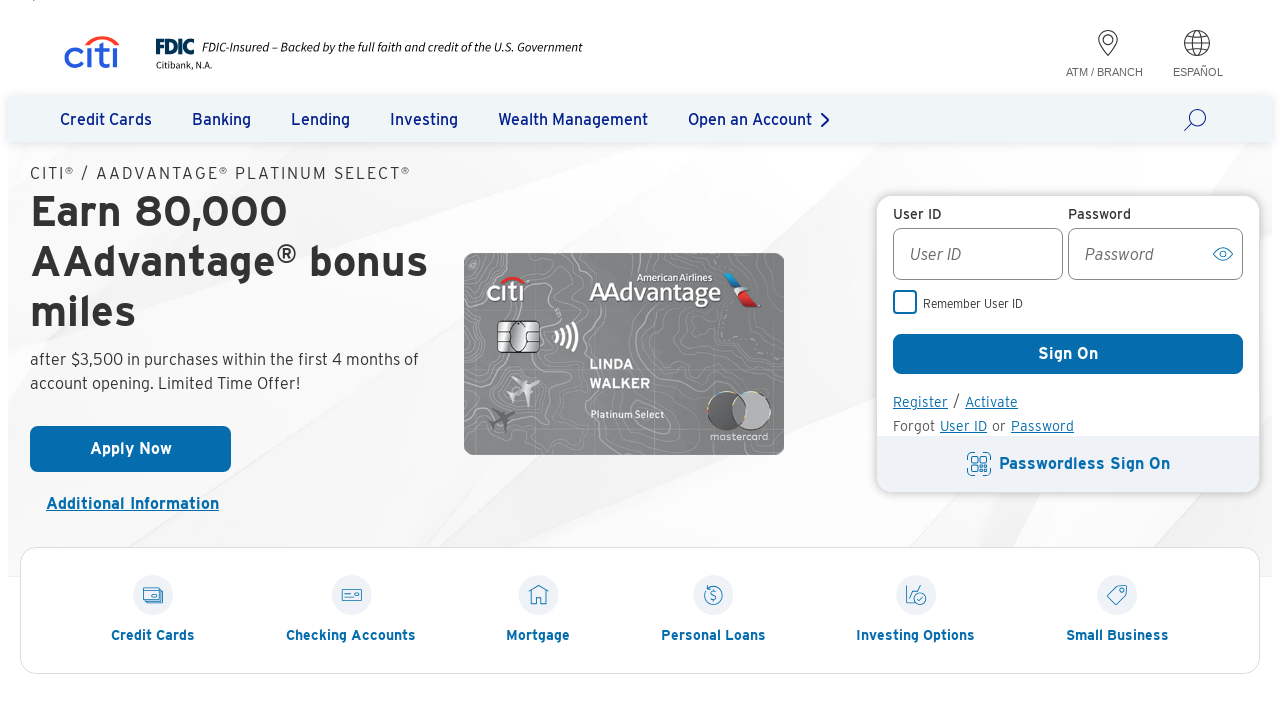

Verified page title contains 'citi'
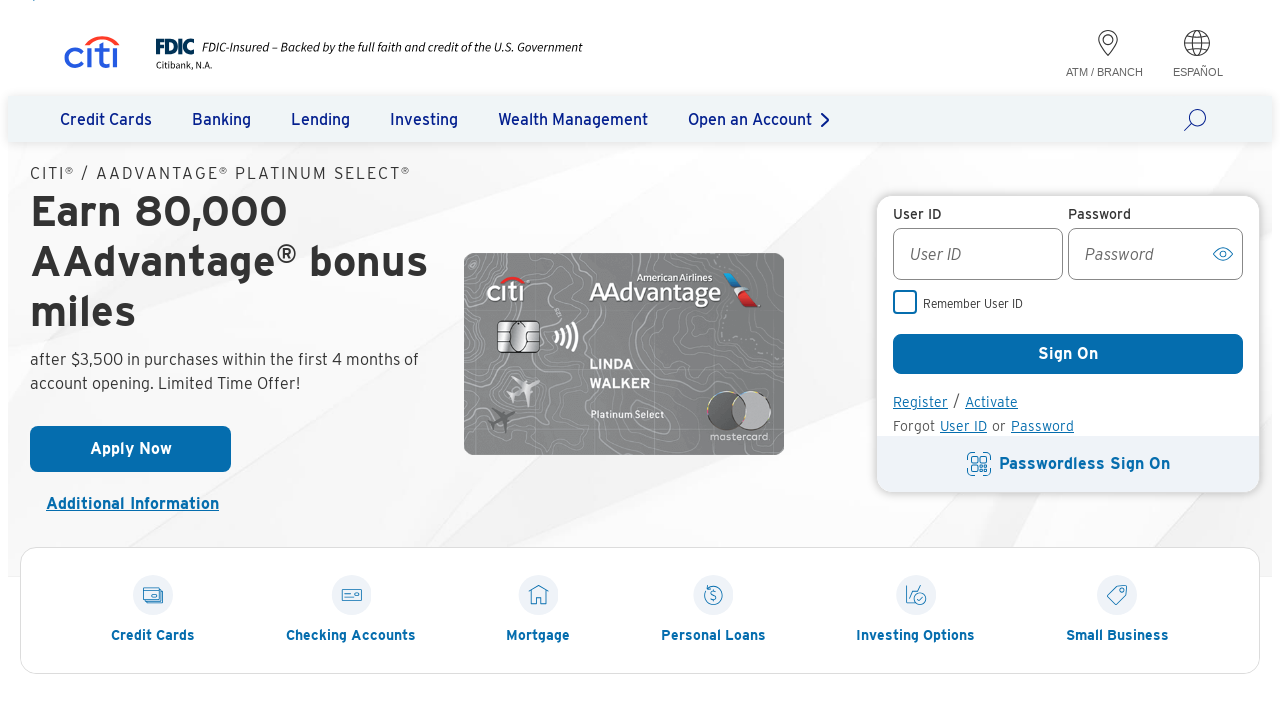

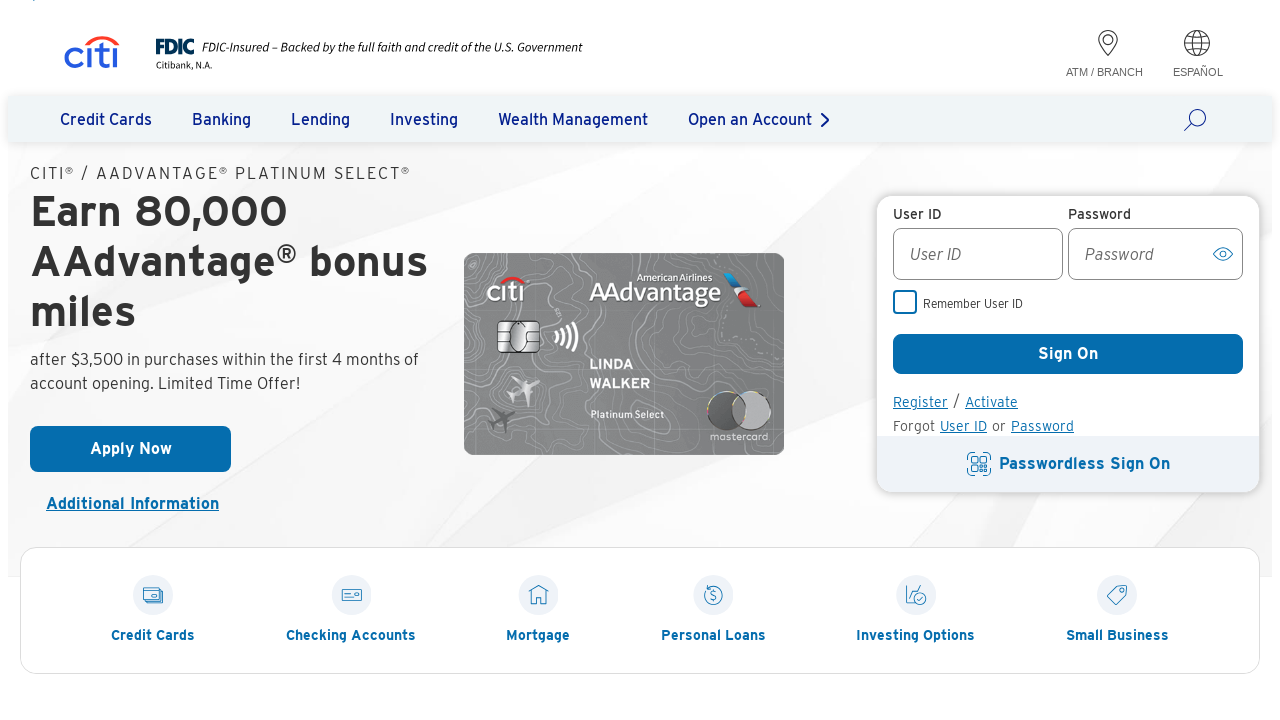